Fills out a contact form on a test automation practice website with name, email, phone, and address information

Starting URL: https://testautomationpractice.blogspot.com/

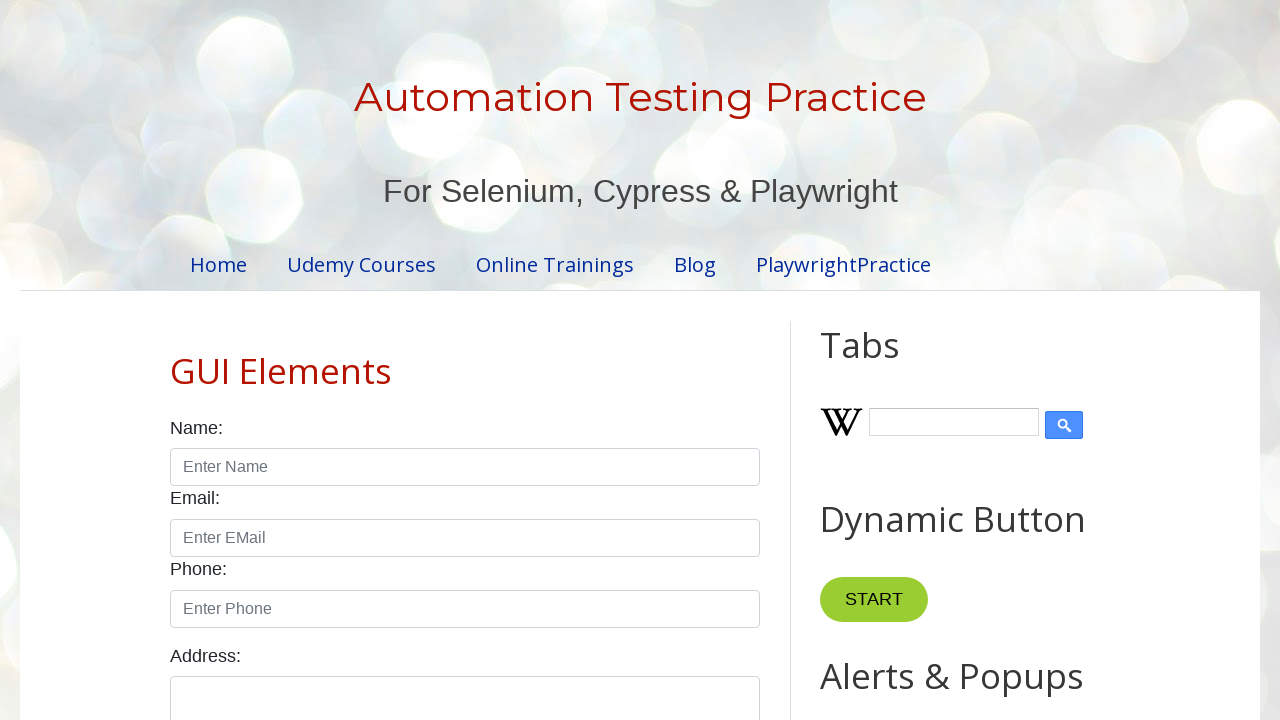

Filled name field with 'Thushara' on #name
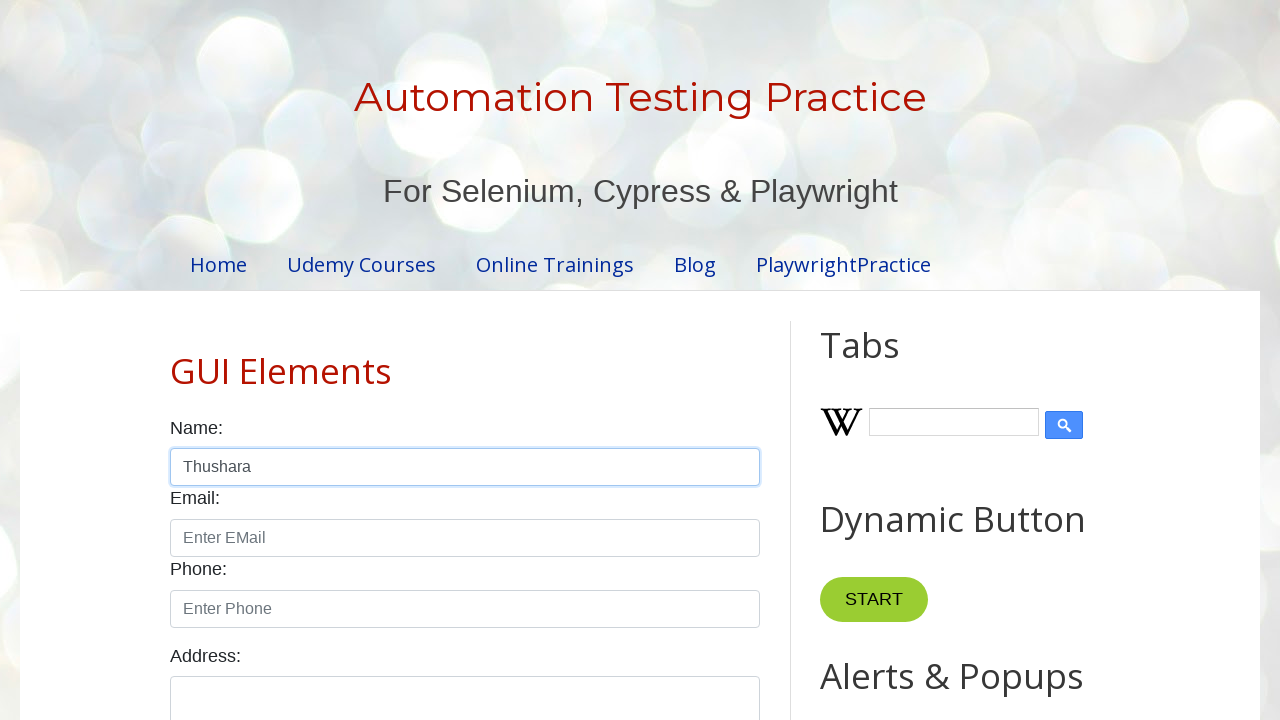

Filled email field with 'thushara@gmail.com' on #email
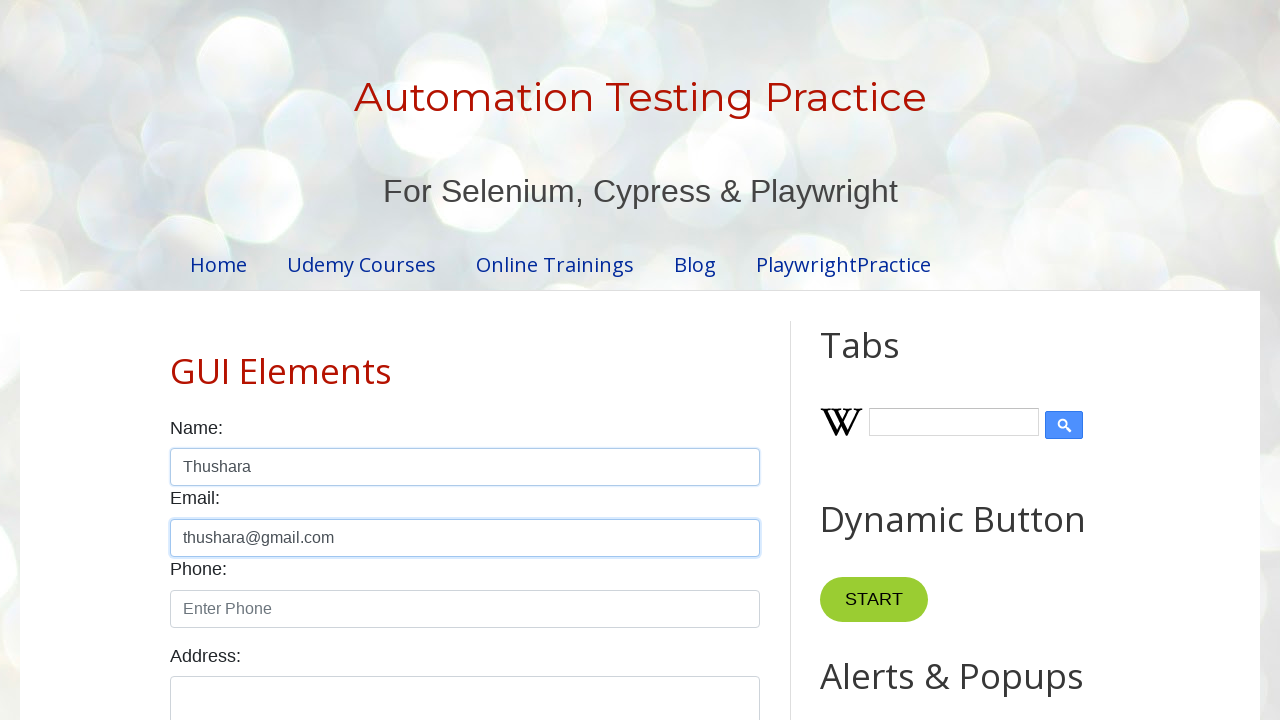

Filled phone field with '0704042788' on #phone
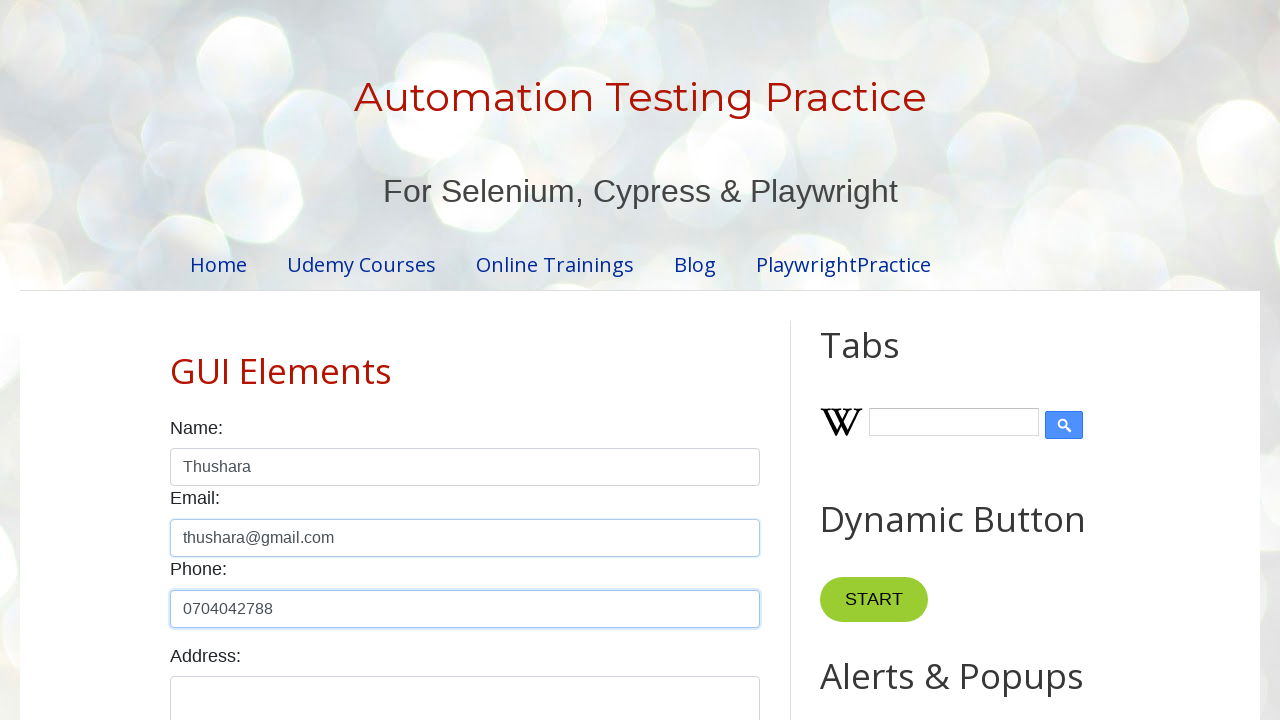

Filled address field with 'No:4, Galle Road, Colombo 04' on #textarea
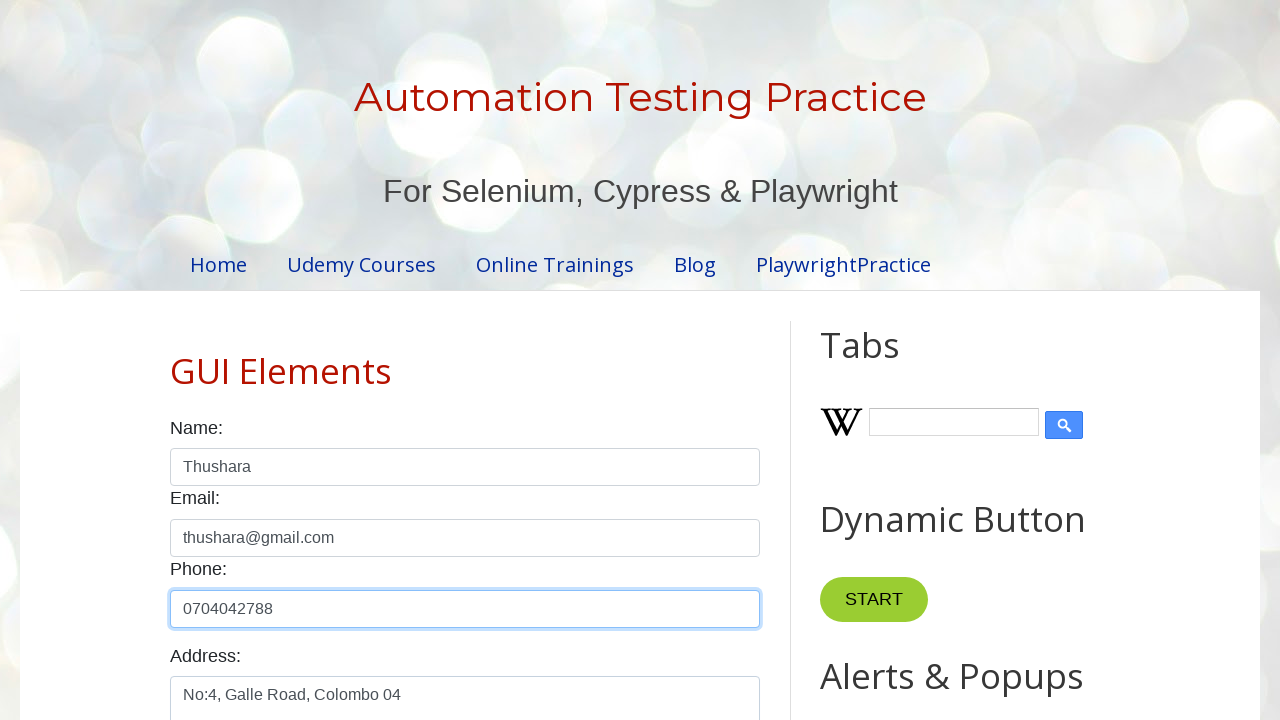

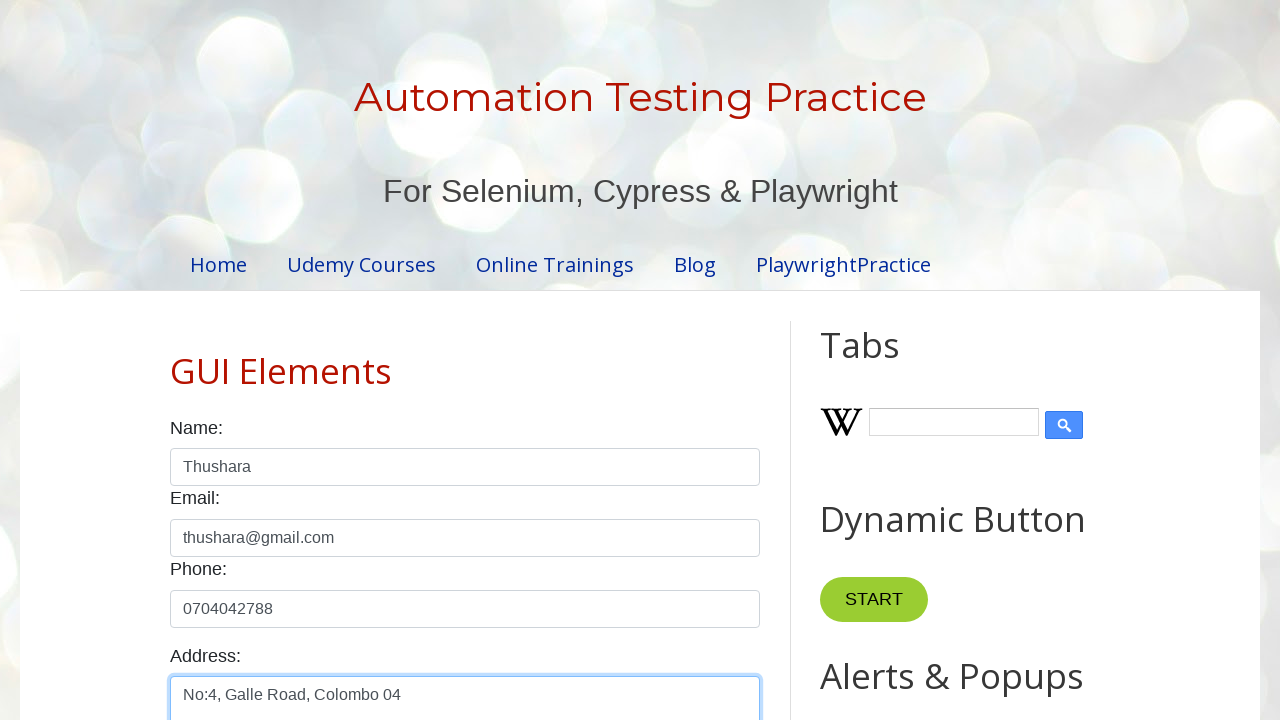